Navigates to the TimeEdit public scheduling system for Chalmers University, clicks on the Chalmers University of Technology link, and searches for course DAT520.

Starting URL: https://cloud.timeedit.net/chalmers/web/public/

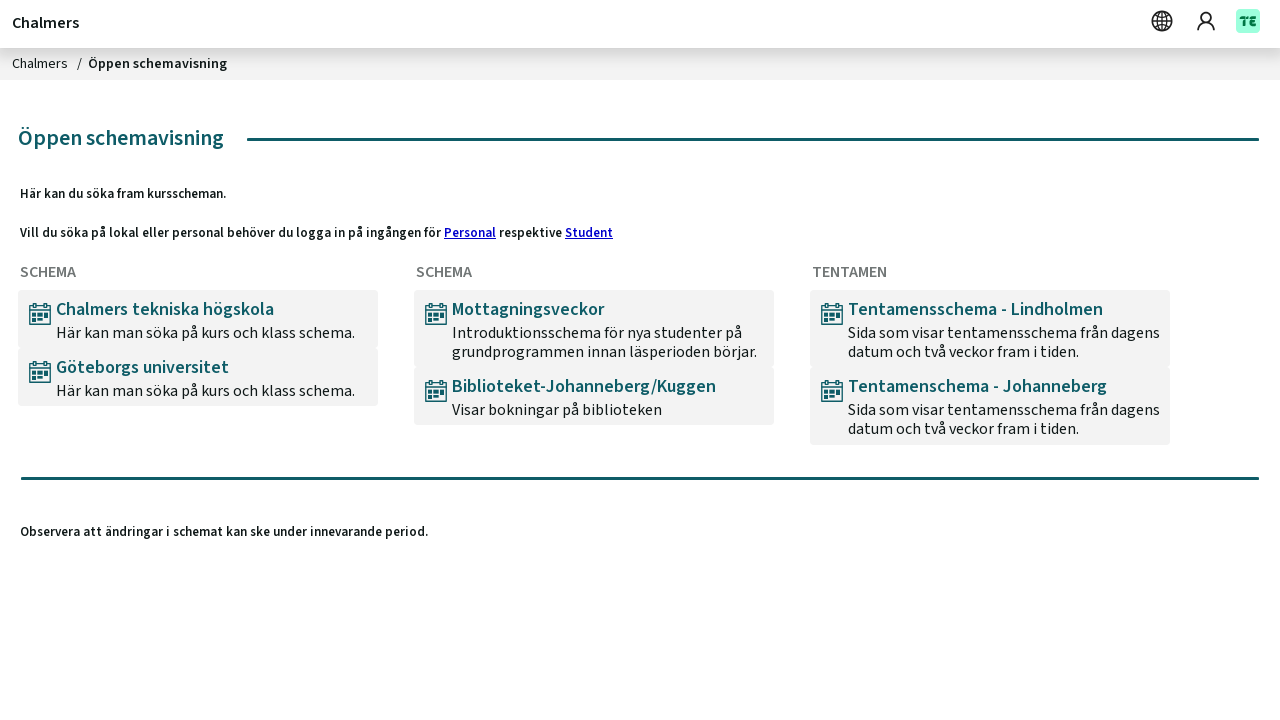

Waited for Chalmers University of Technology link to appear
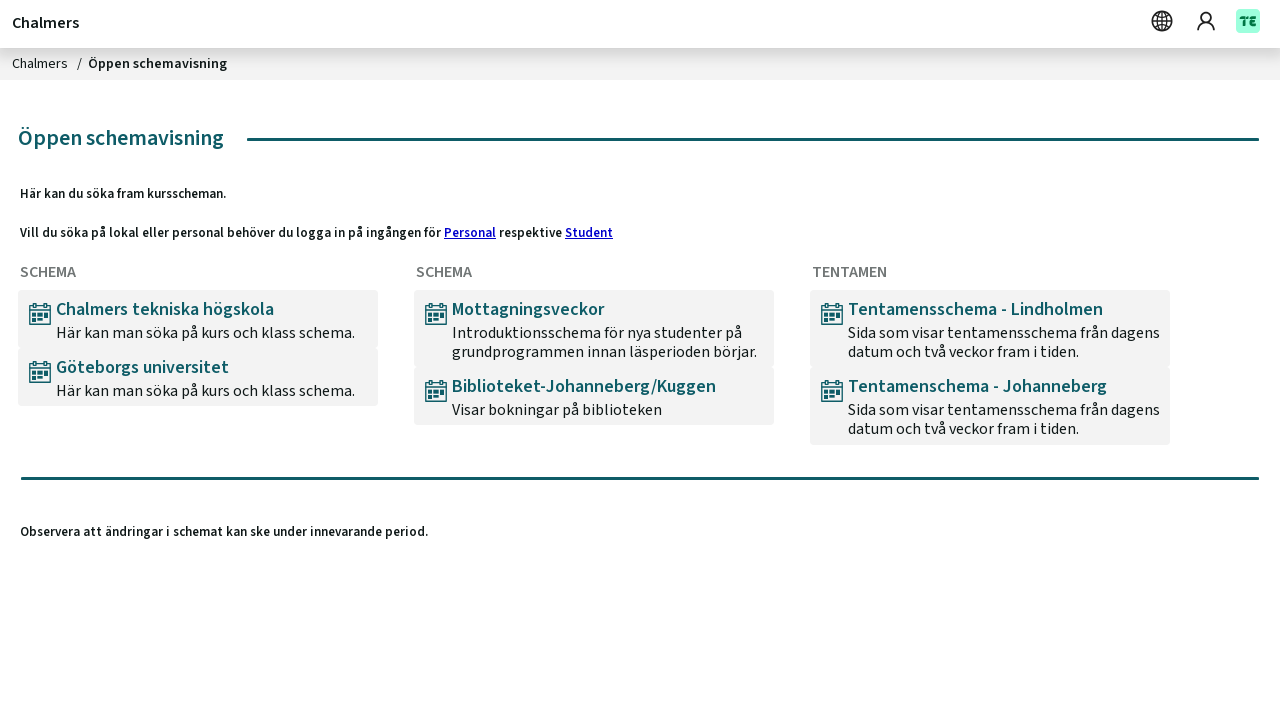

Clicked on Chalmers University of Technology link at (198, 377) on .leftlistcolumn > a:last-child
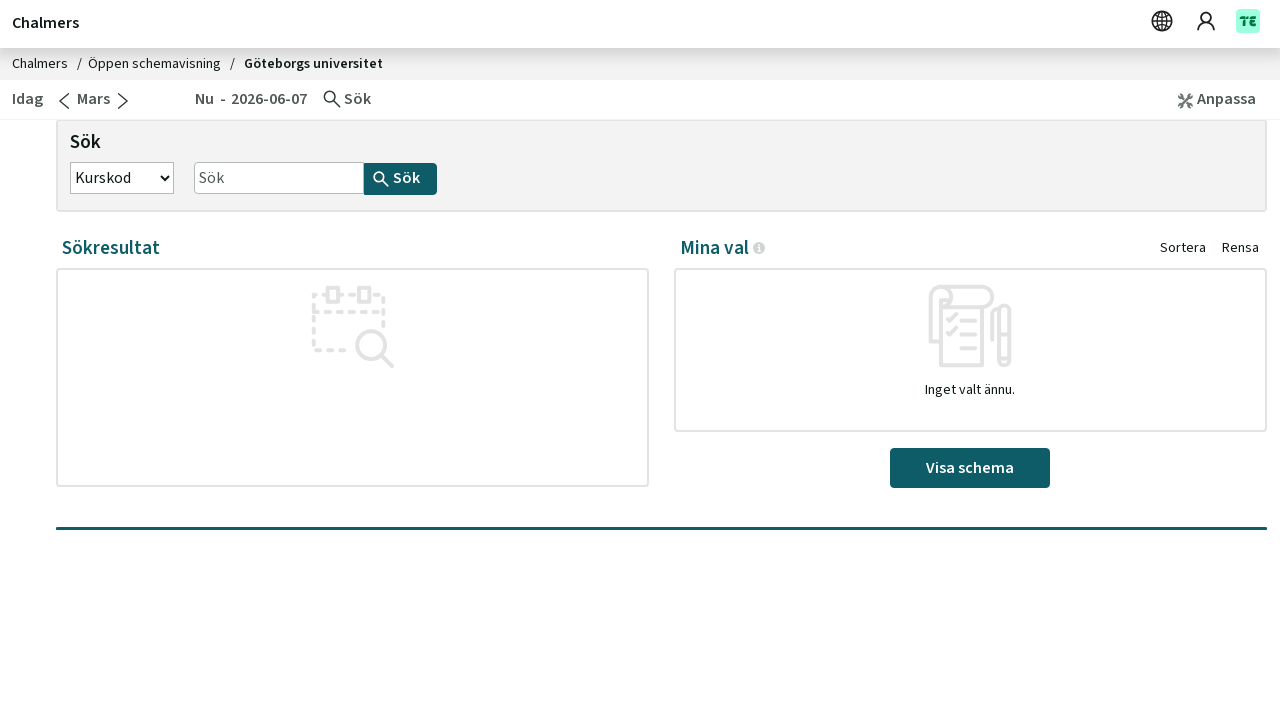

Waited for search box to appear
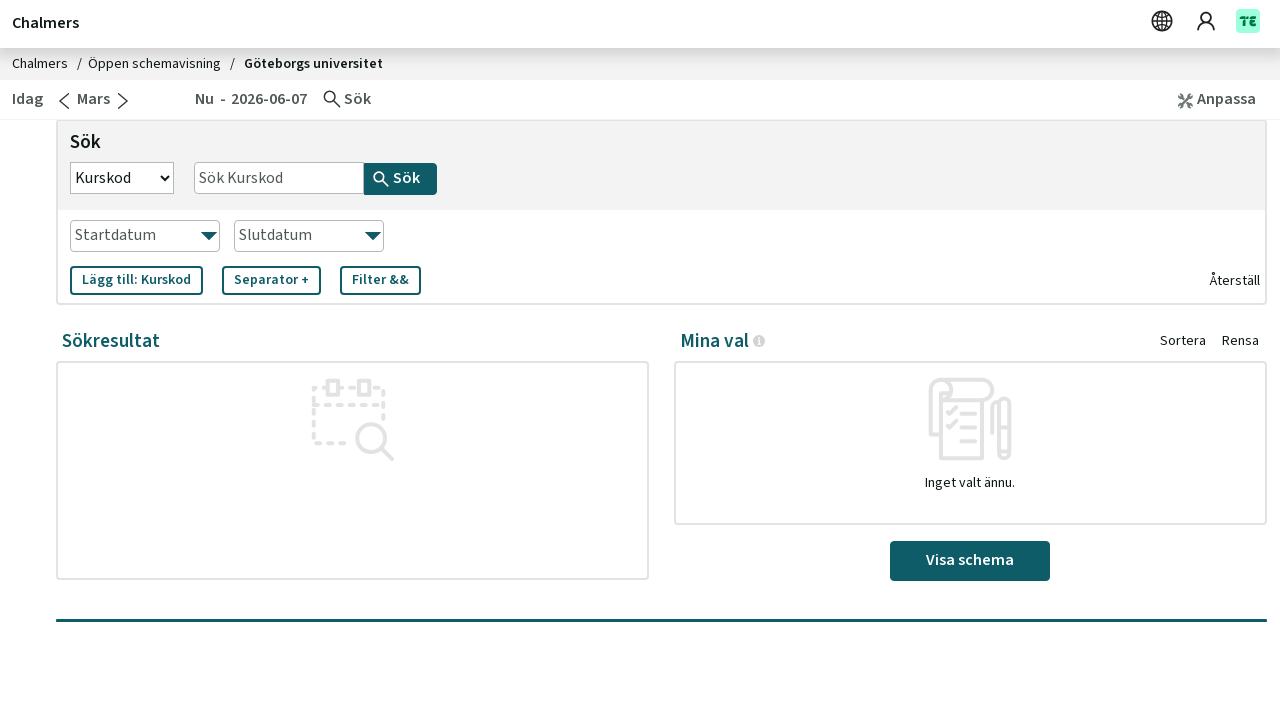

Clicked on search box at (279, 178) on #ffsearchname
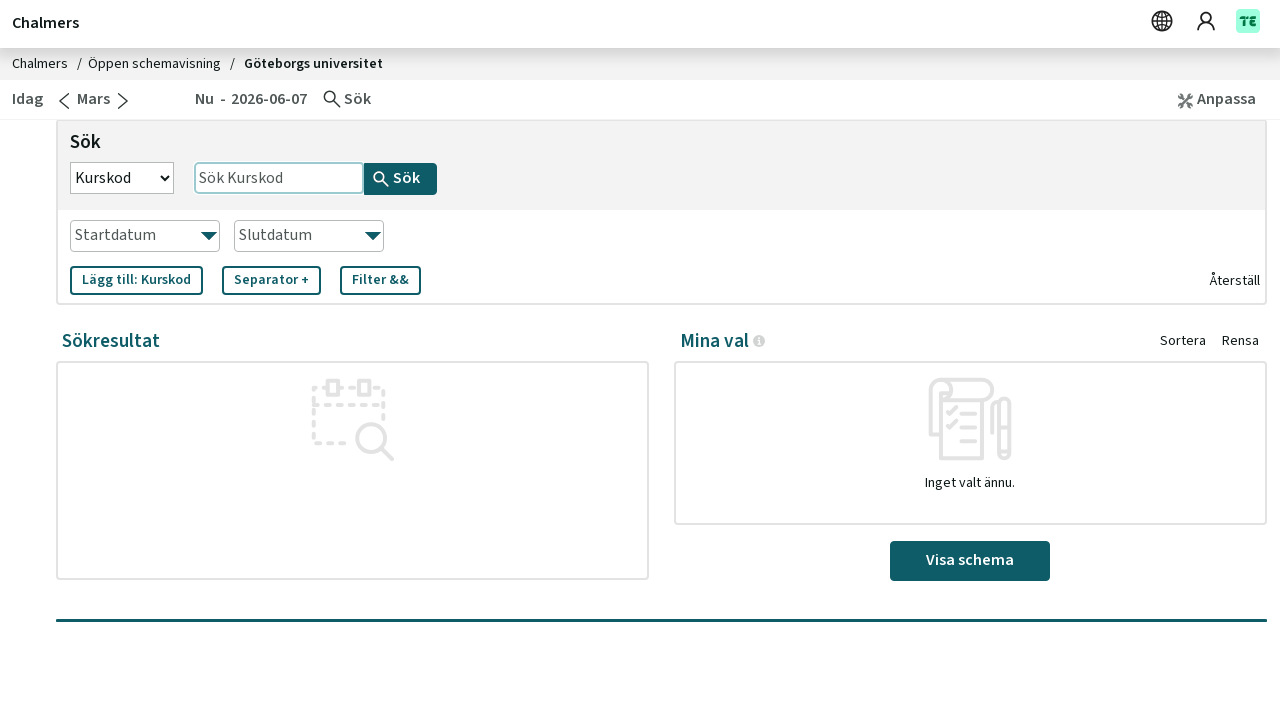

Filled search box with course code 'DAT520' on #ffsearchname
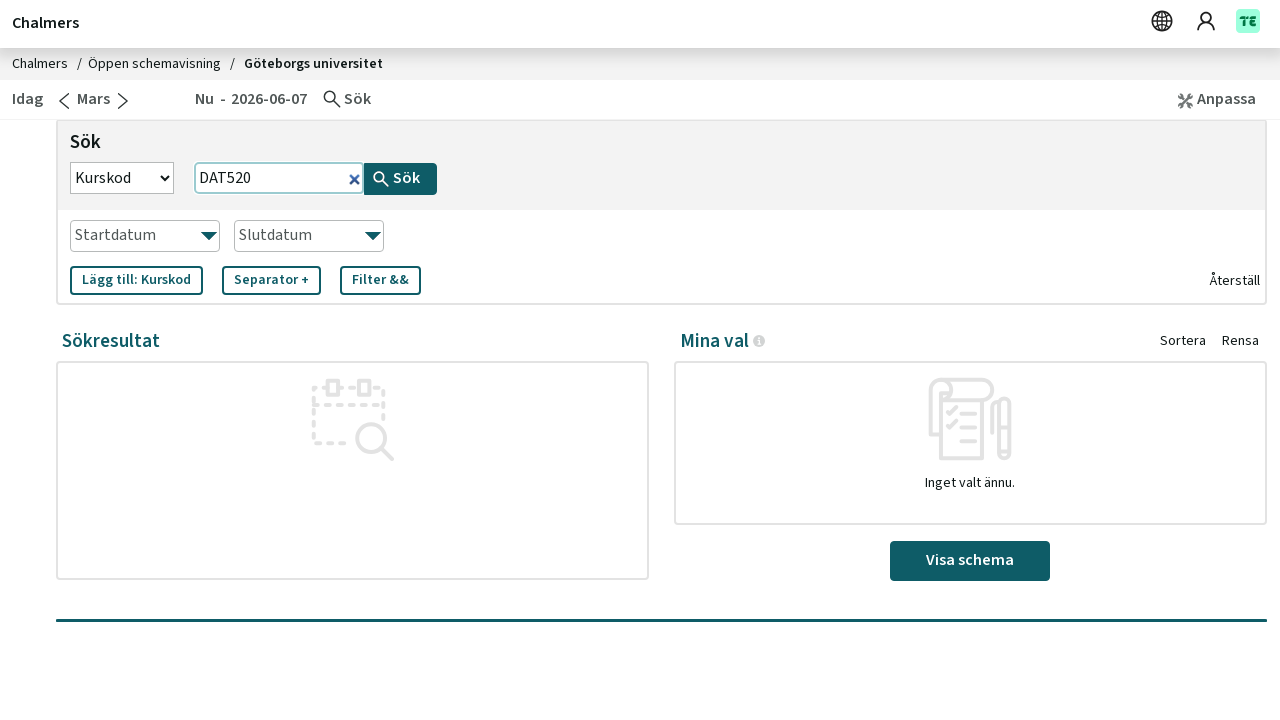

Pressed Enter to search for course DAT520 on #ffsearchname
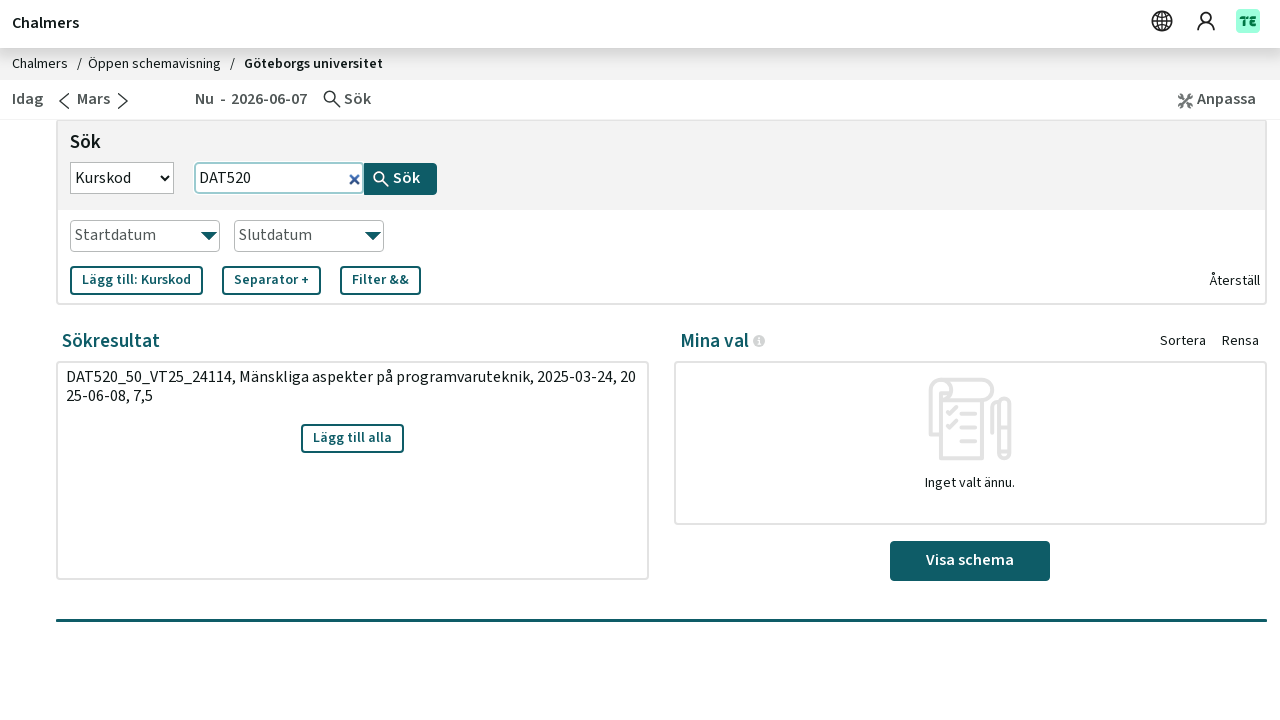

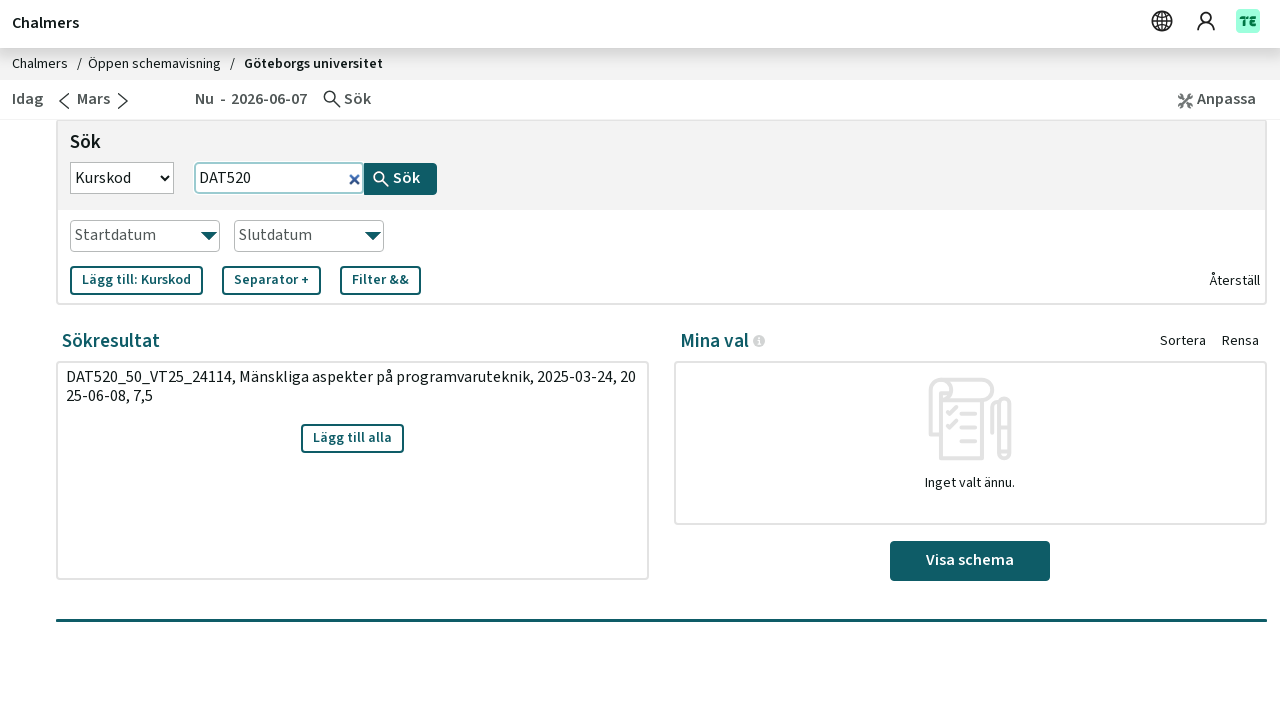